Tests different click actions including double-click and right-click on buttons

Starting URL: https://demoqa.com/buttons

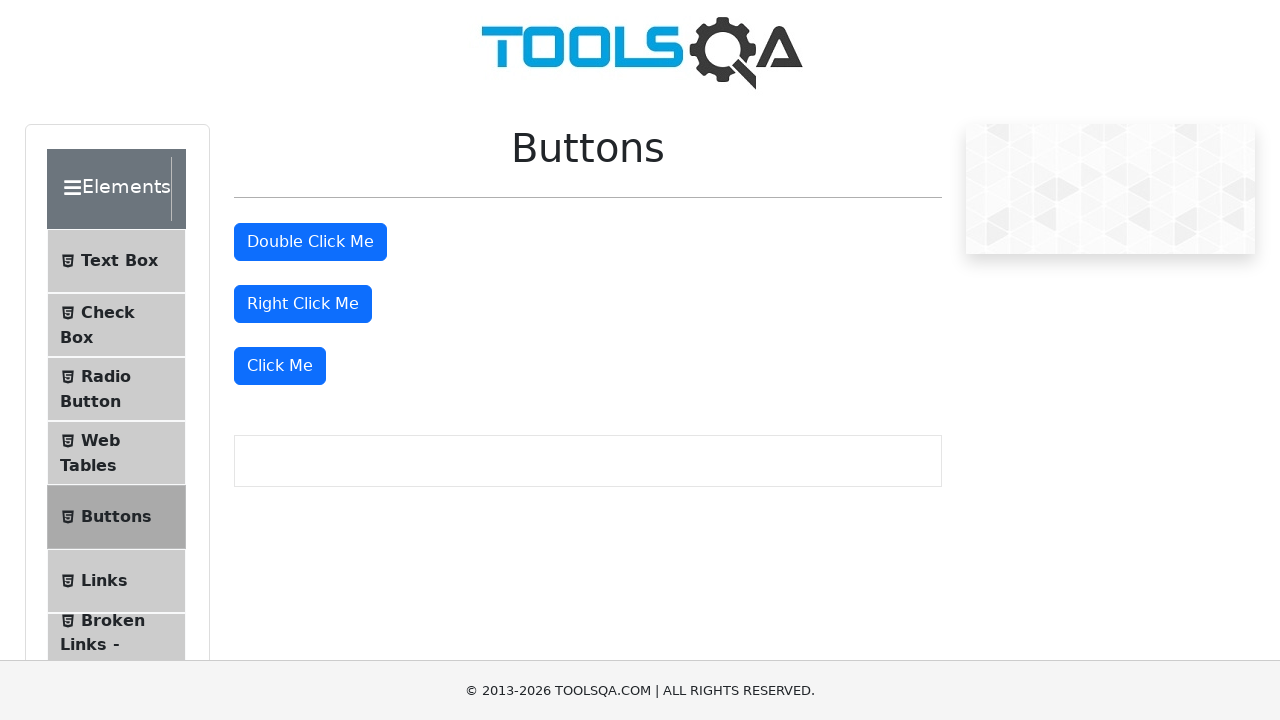

Navigated to https://demoqa.com/buttons
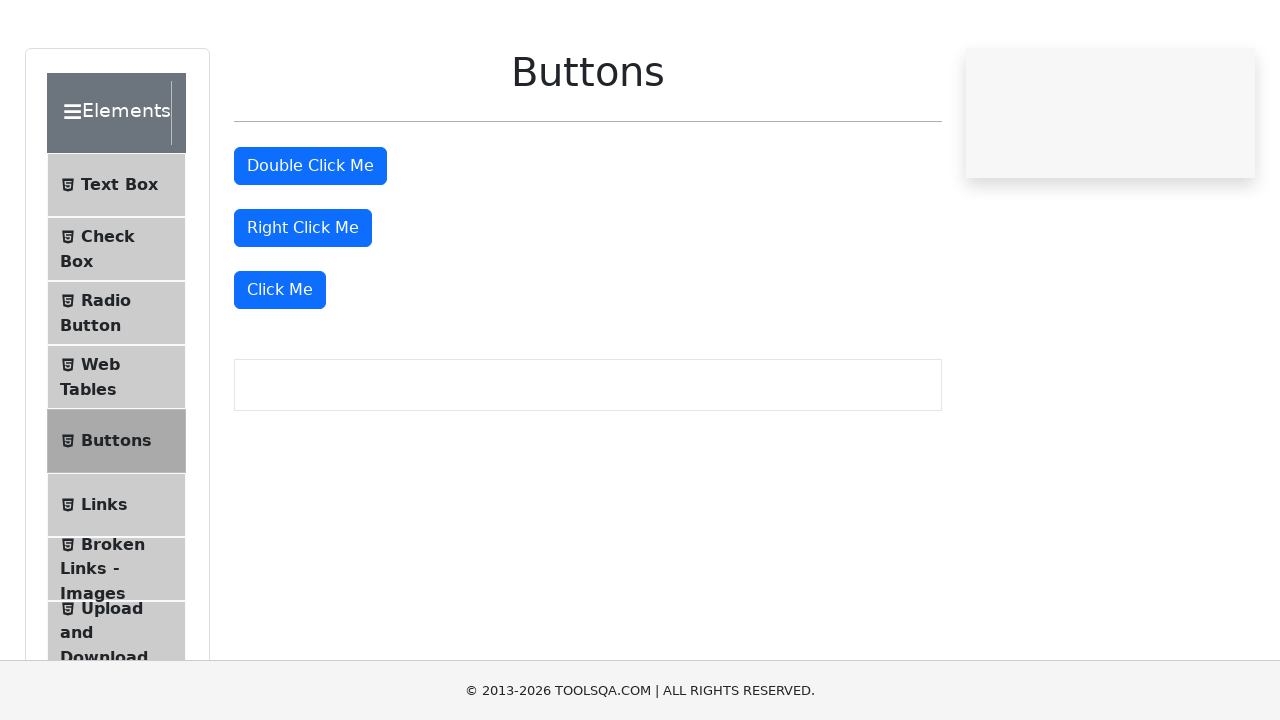

Retrieved all buttons from the page
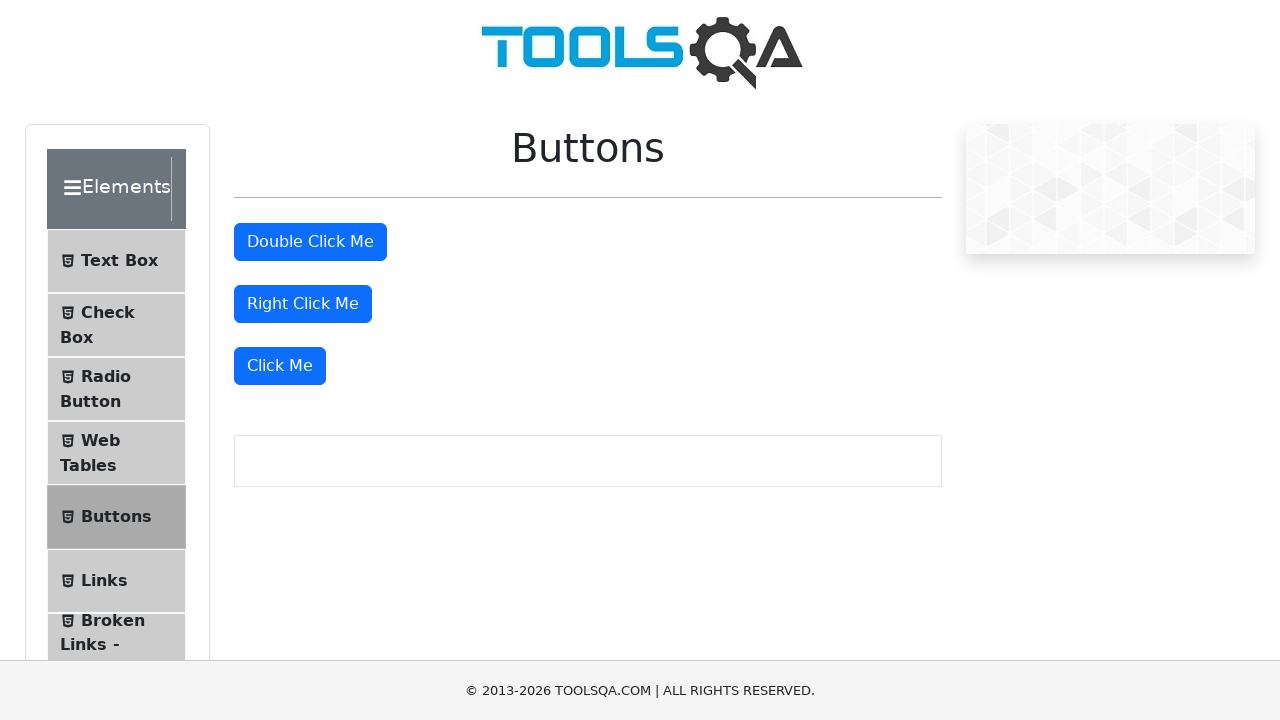

Double-clicked the second button
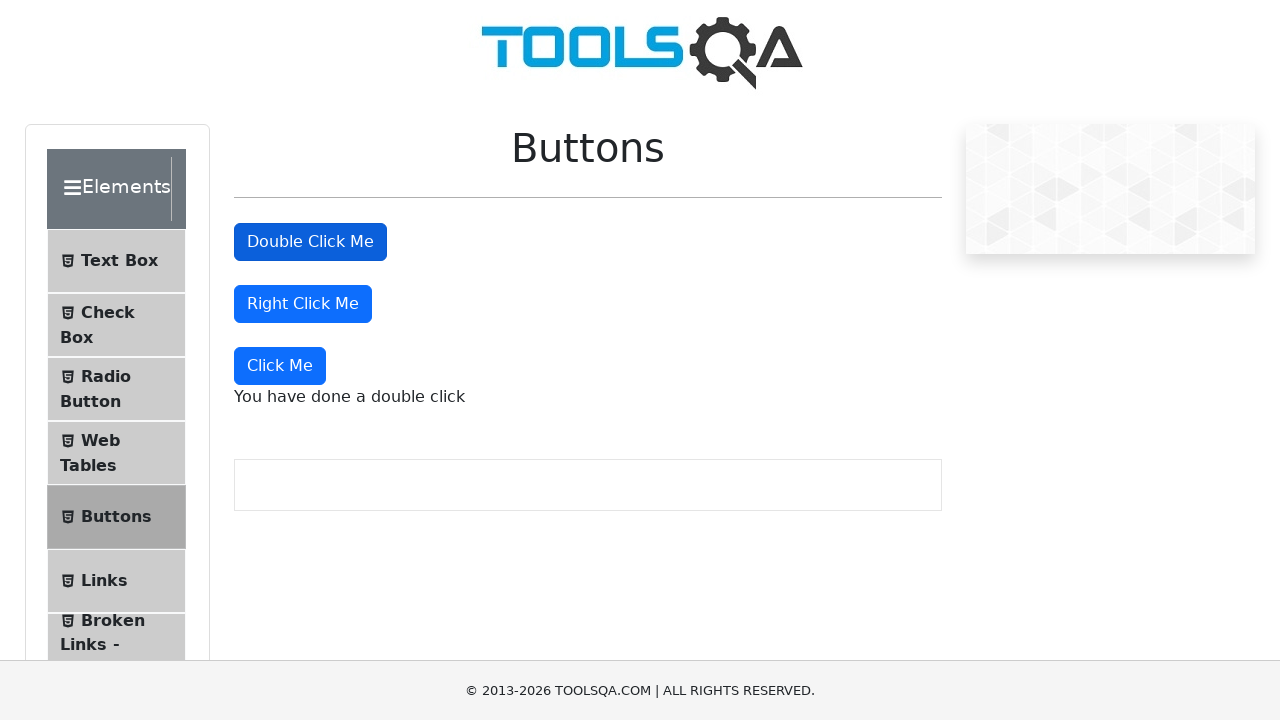

Right-clicked the third button
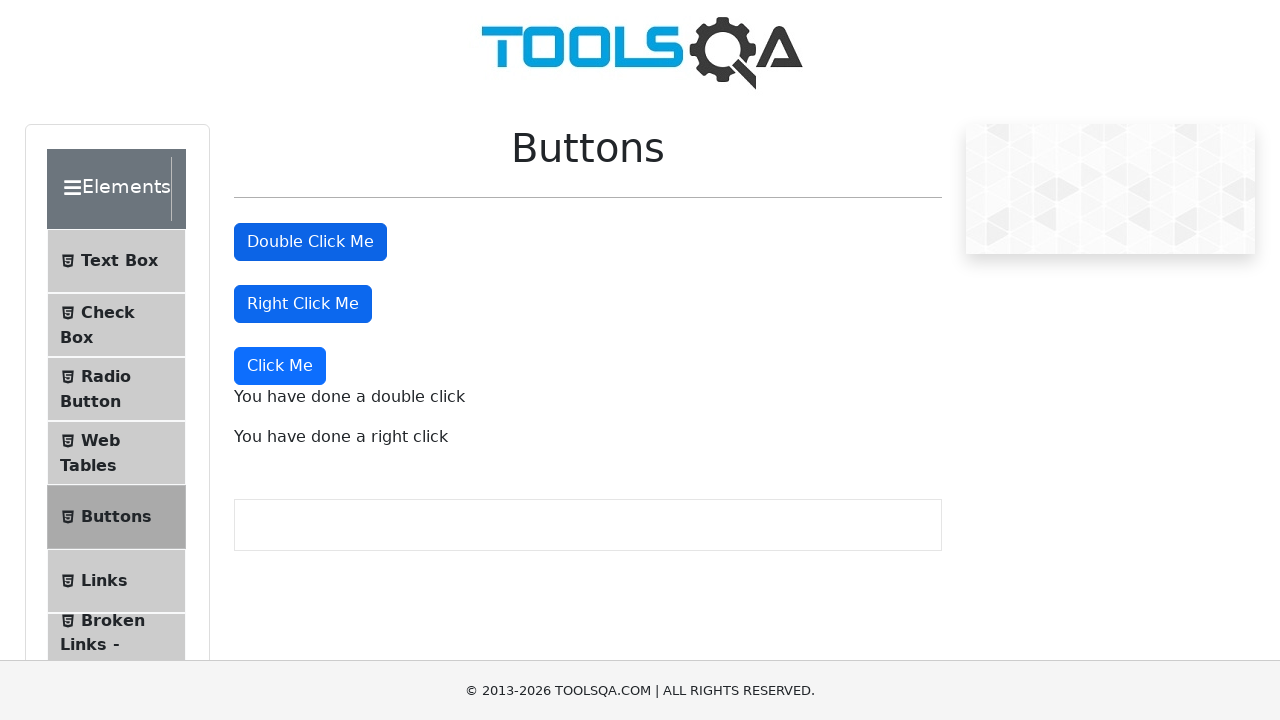

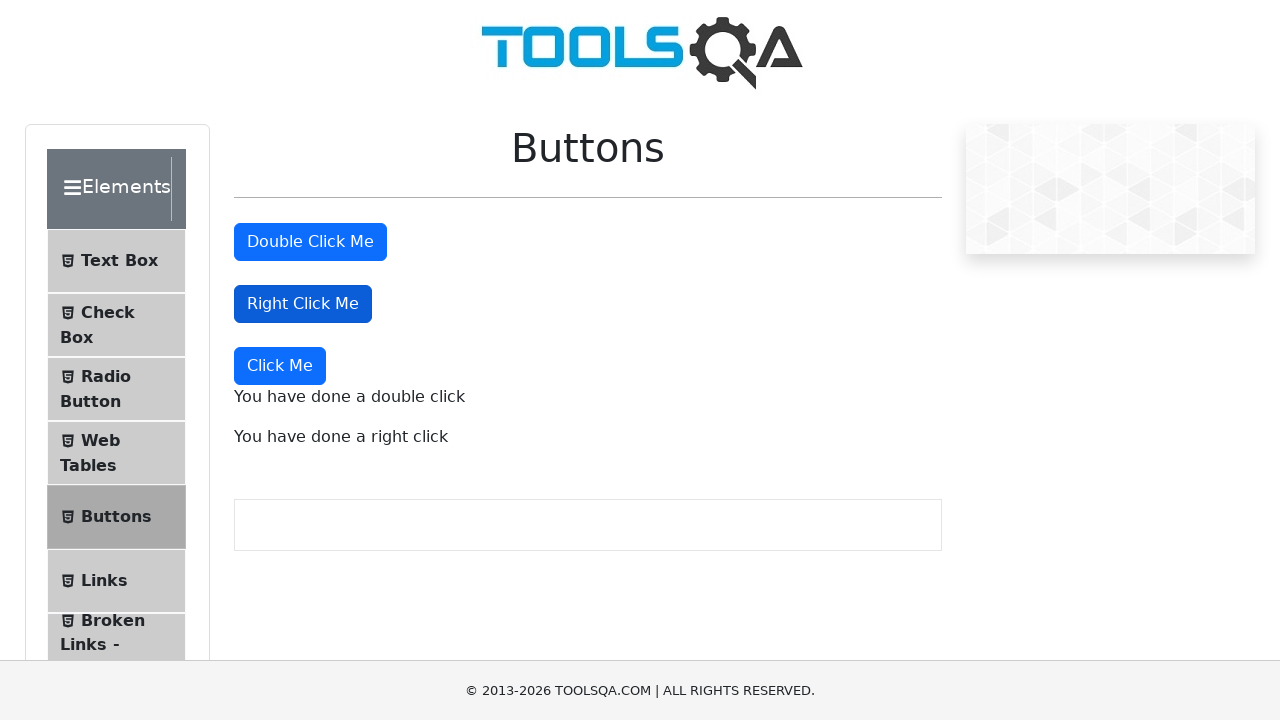